Tests horizontal scrolling functionality by scrolling right 5000 pixels and then scrolling back left 5000 pixels using JavaScript execution

Starting URL: https://dashboards.handmadeinteractive.com/jasonlove/

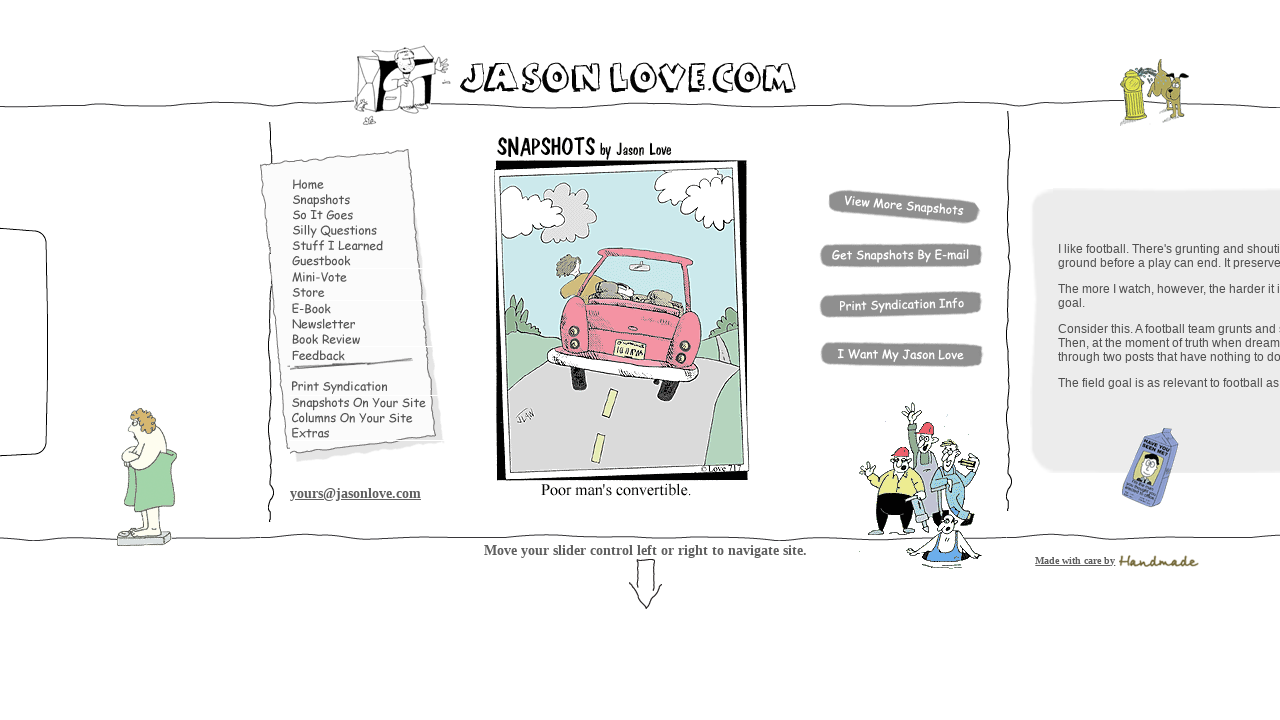

Waited for page to load (networkidle)
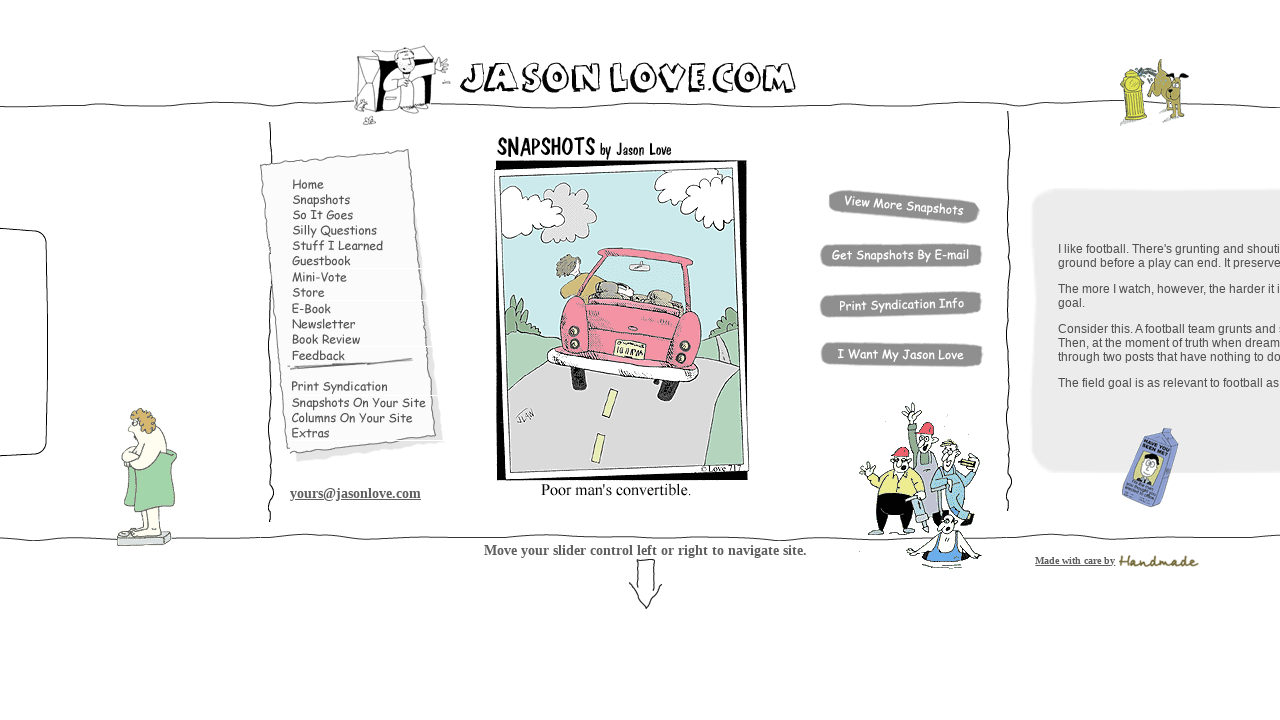

Scrolled right 5000 pixels using JavaScript
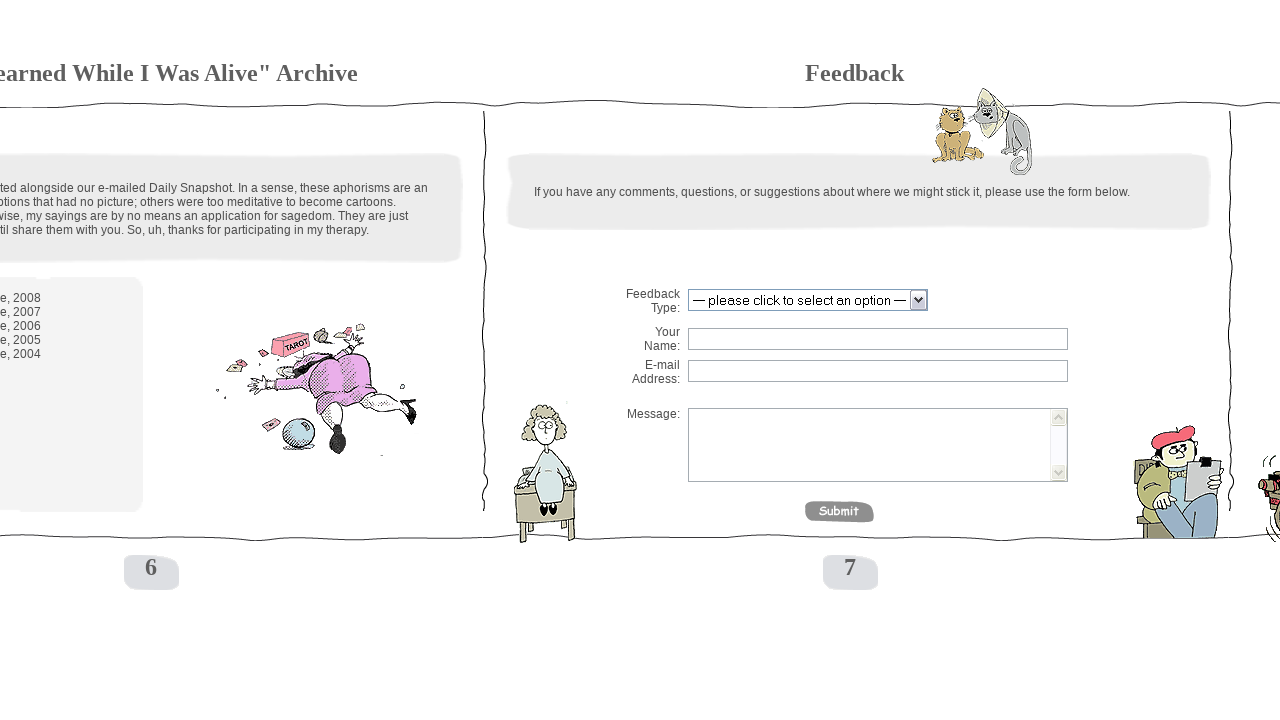

Waited 2 seconds to observe the scroll
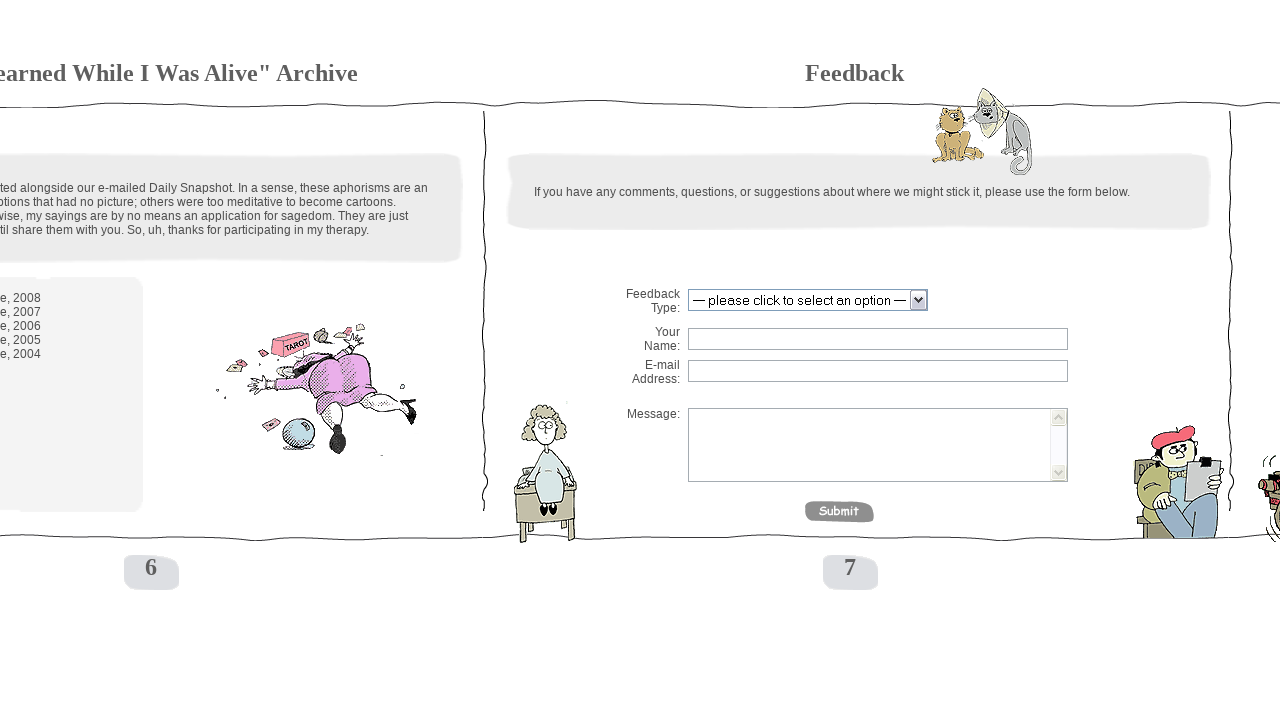

Scrolled back left 5000 pixels using JavaScript
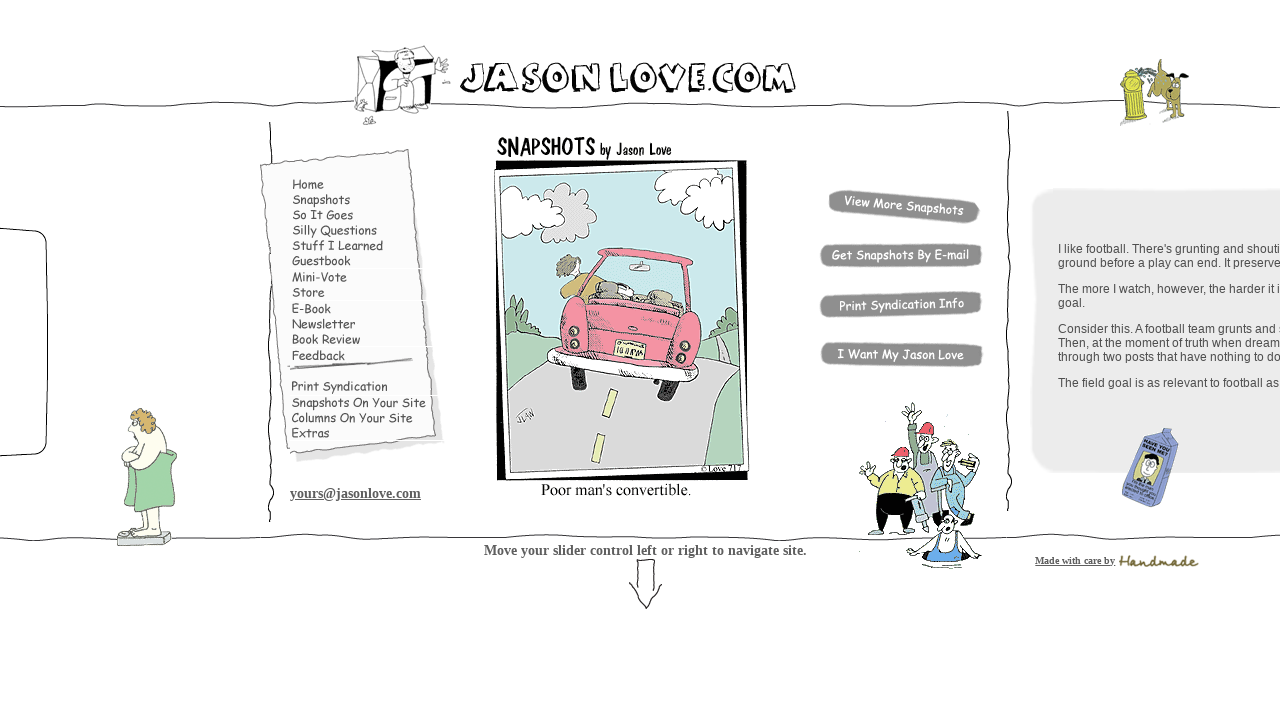

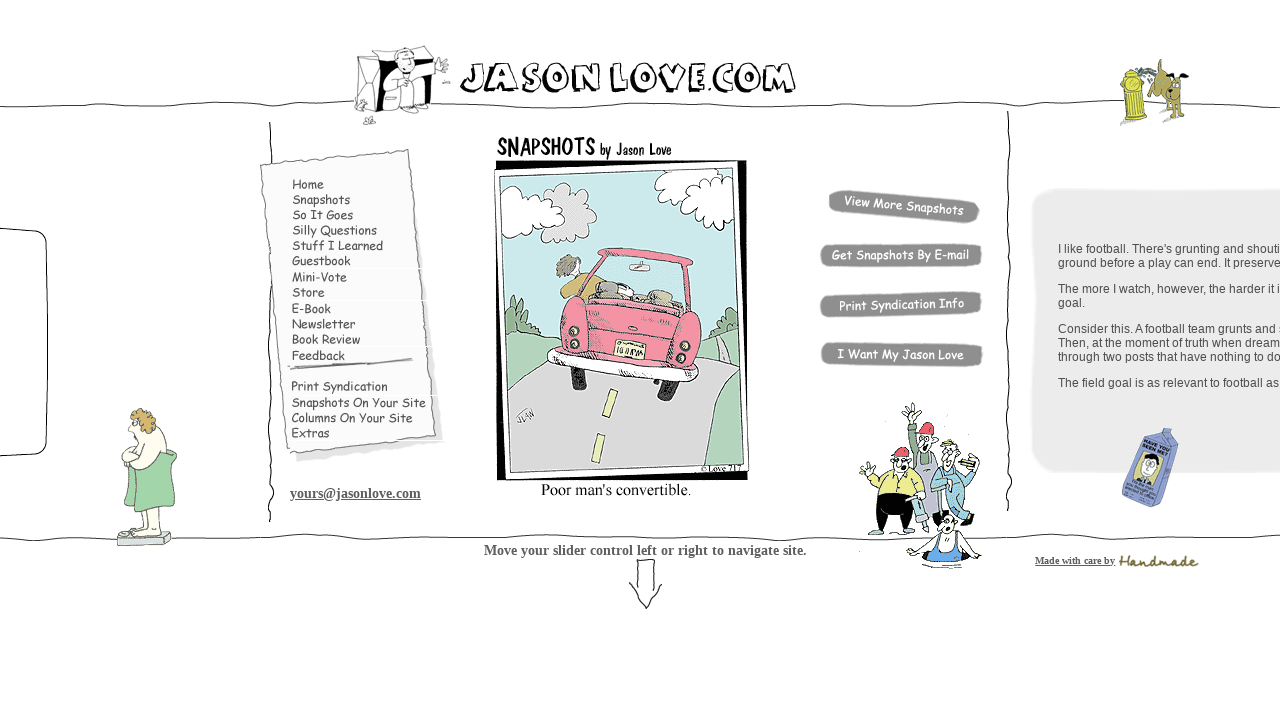